Tests dynamic content loading by clicking a start button and waiting for hidden content to become visible

Starting URL: https://the-internet.herokuapp.com/dynamic_loading/1

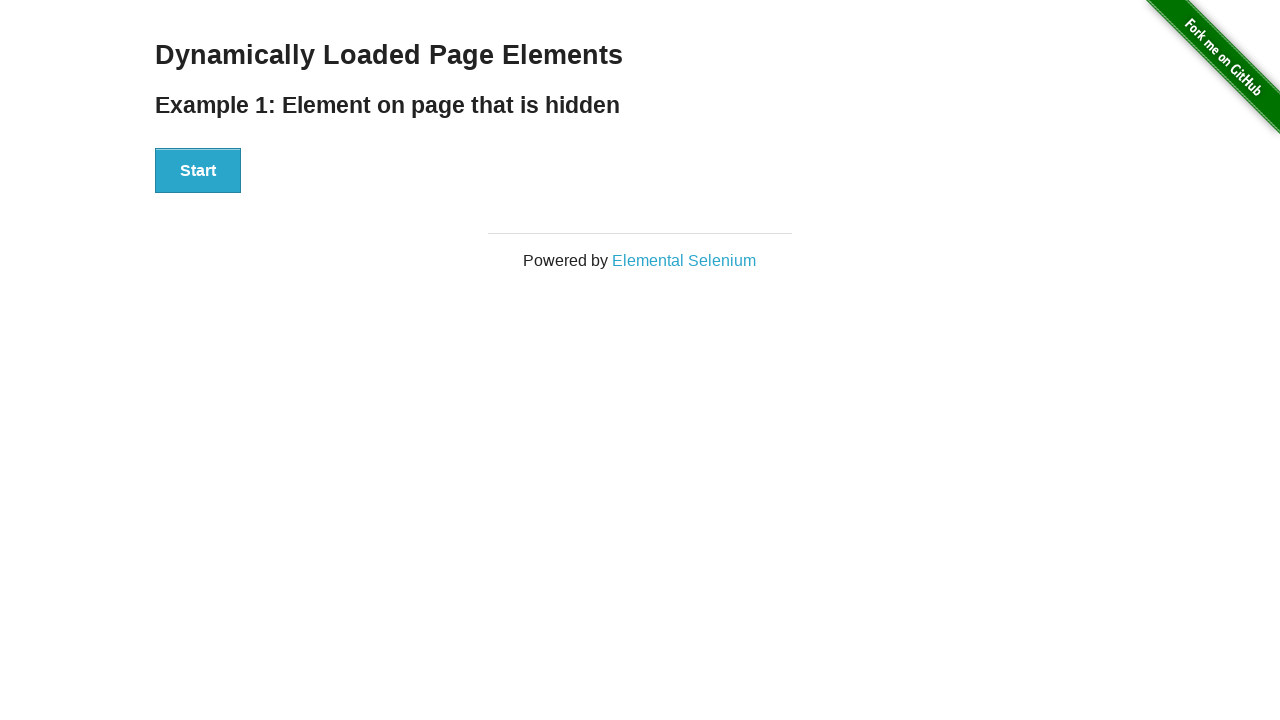

Clicked start button to trigger dynamic content loading at (198, 171) on #start button
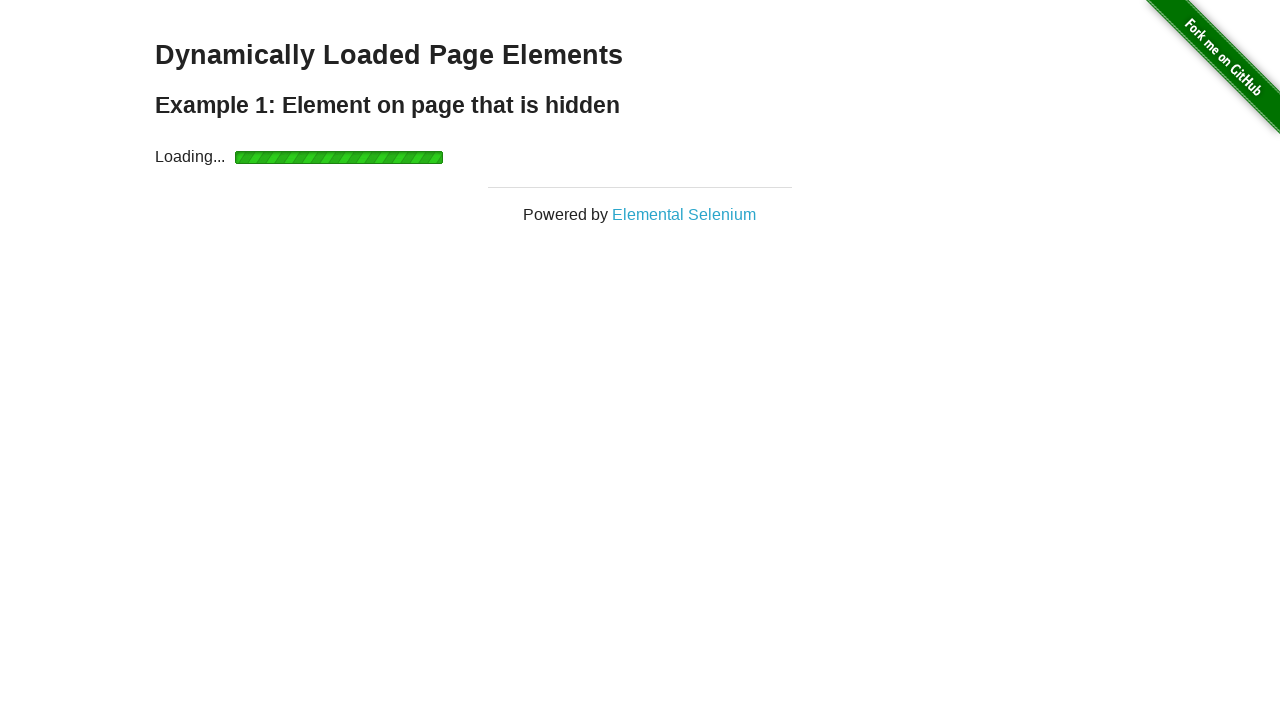

Waited for dynamically loaded content to become visible
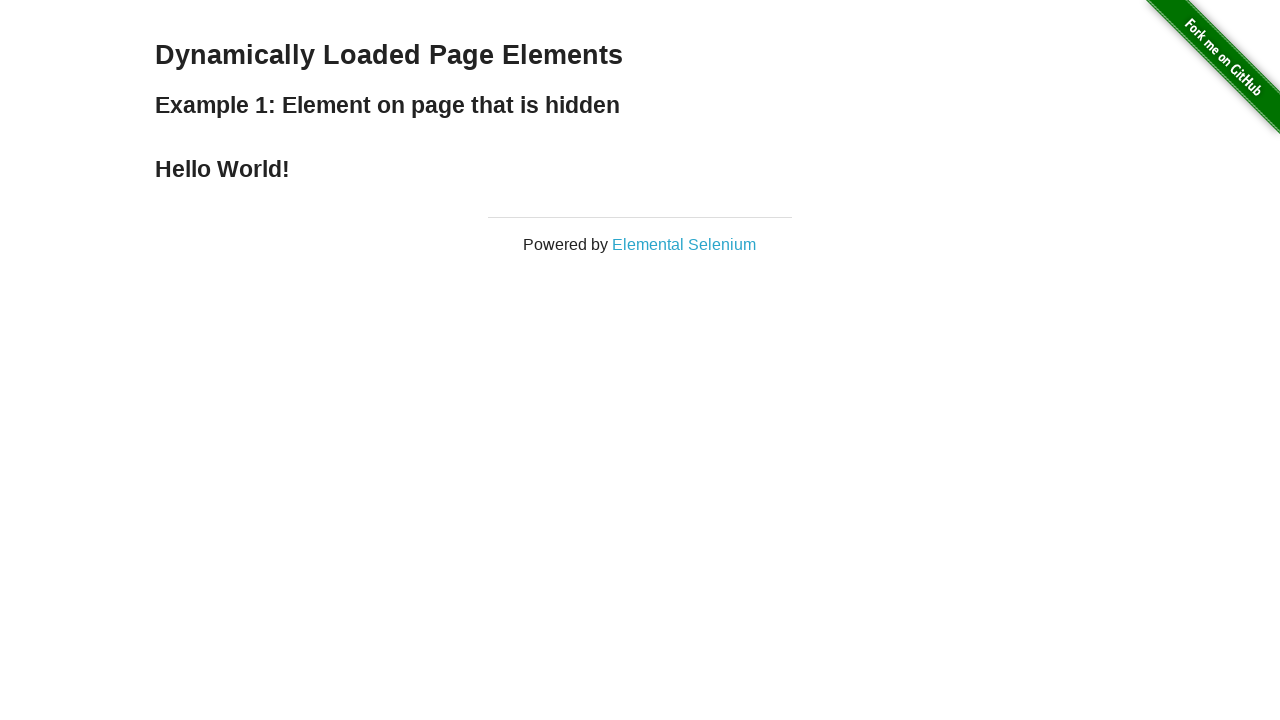

Verified that the loaded heading is visible
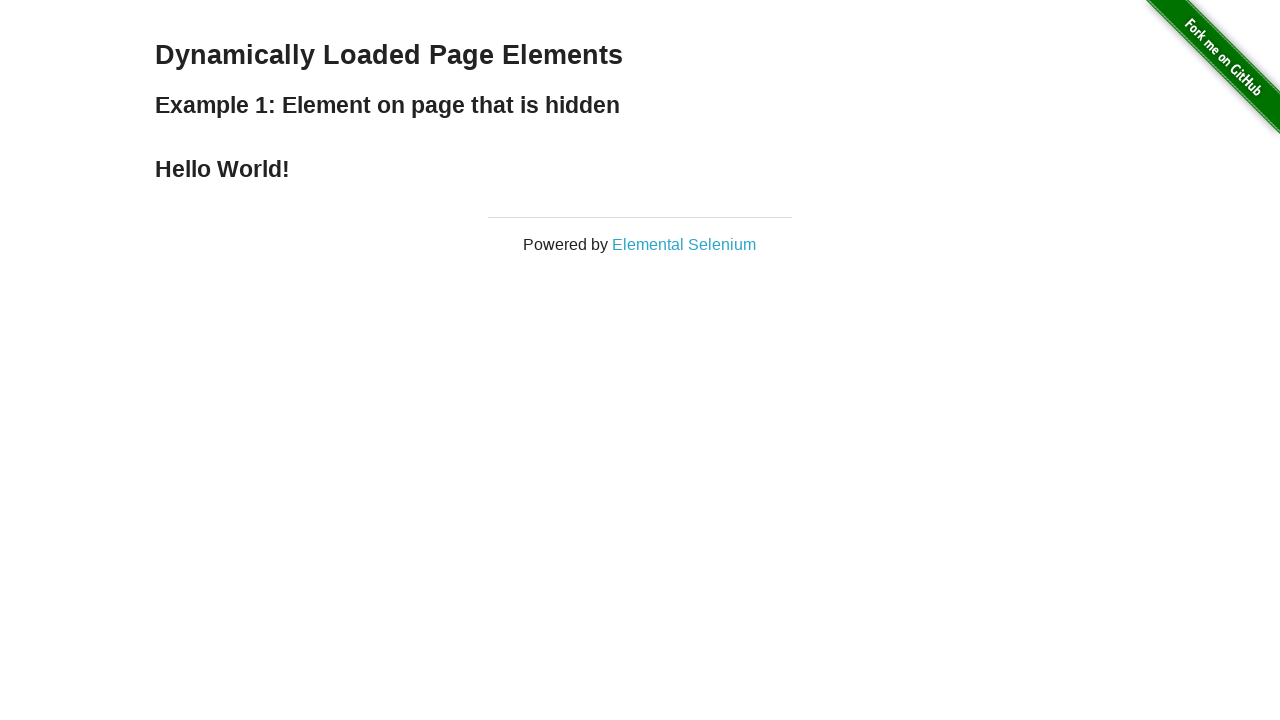

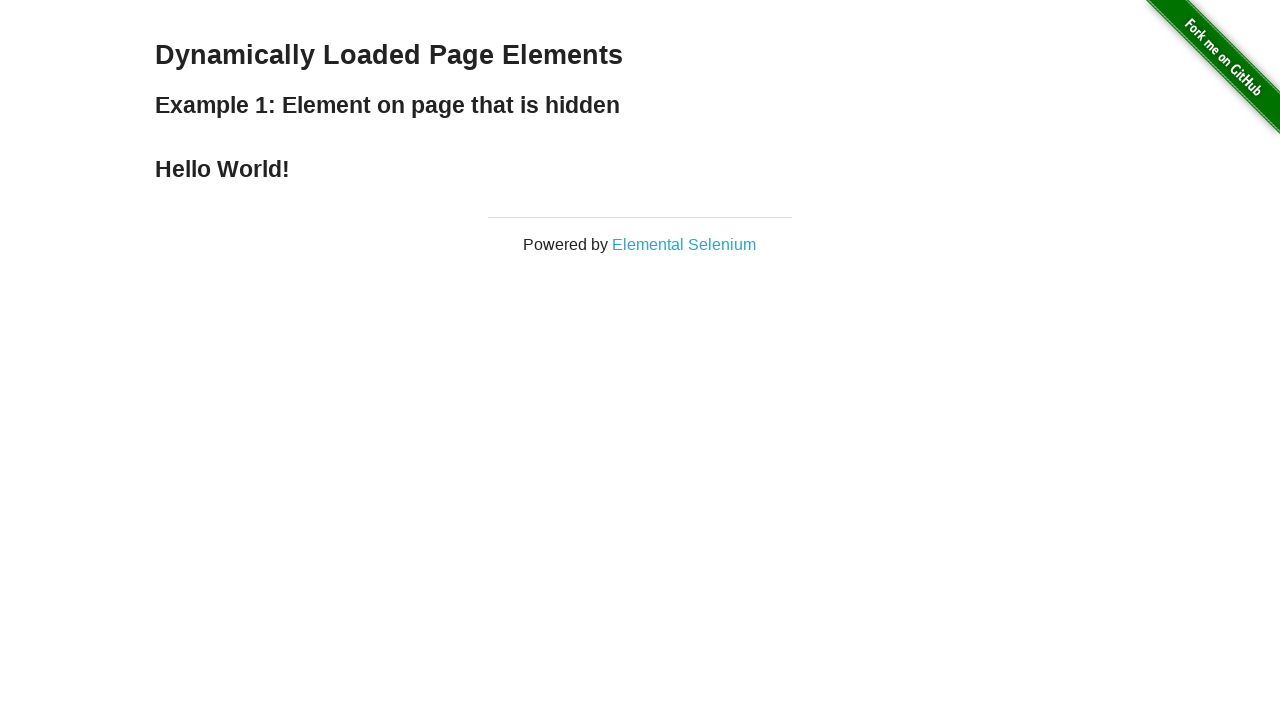